Navigates to MetLife homepage and clicks on the SOLUTIONS element to test XPath contains and text functionality

Starting URL: https://www.metlife.com

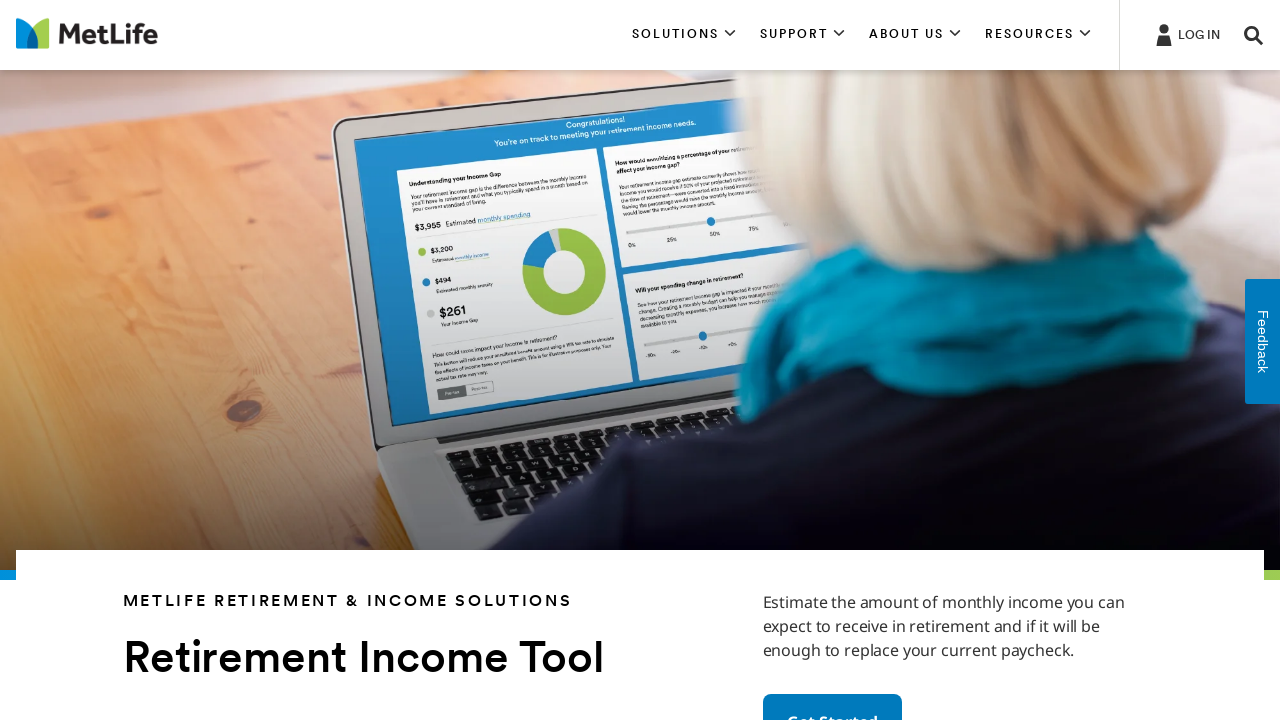

Waited for page to reach domcontentloaded state on MetLife homepage
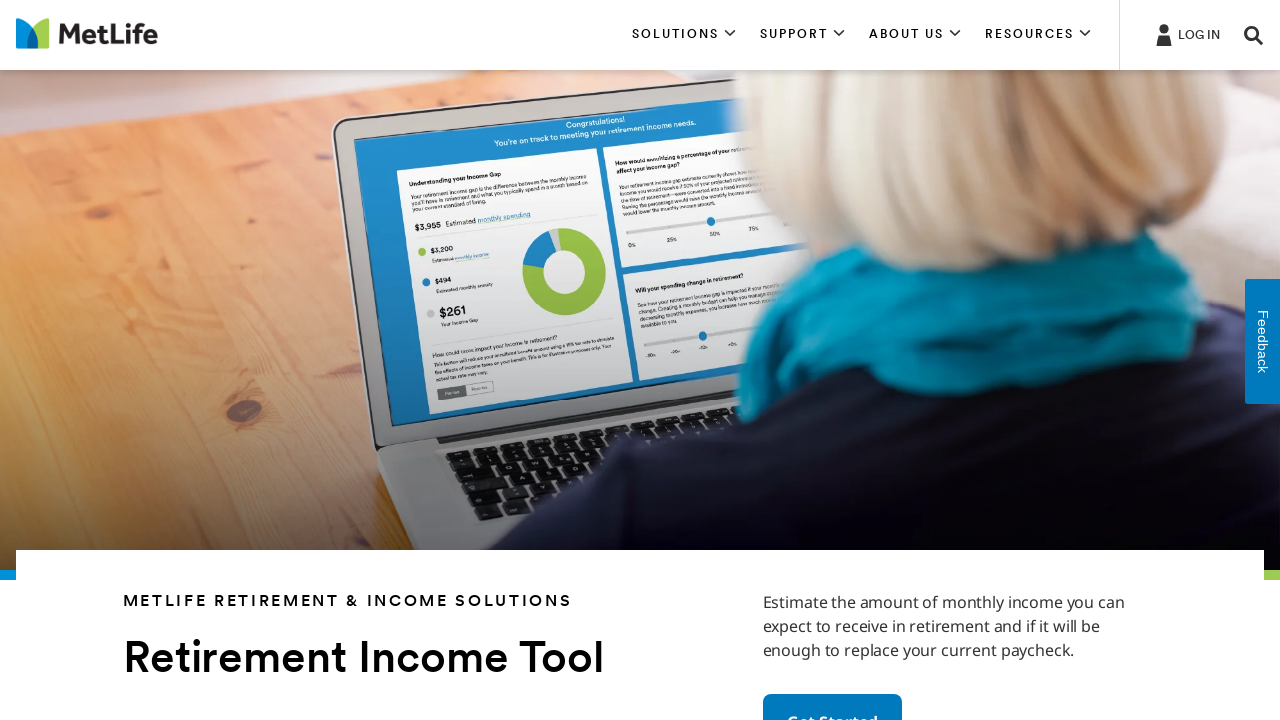

Clicked on SOLUTIONS element using XPath contains and text matching at (684, 35) on xpath=//*[contains(text(),'SOLUTIONS')]
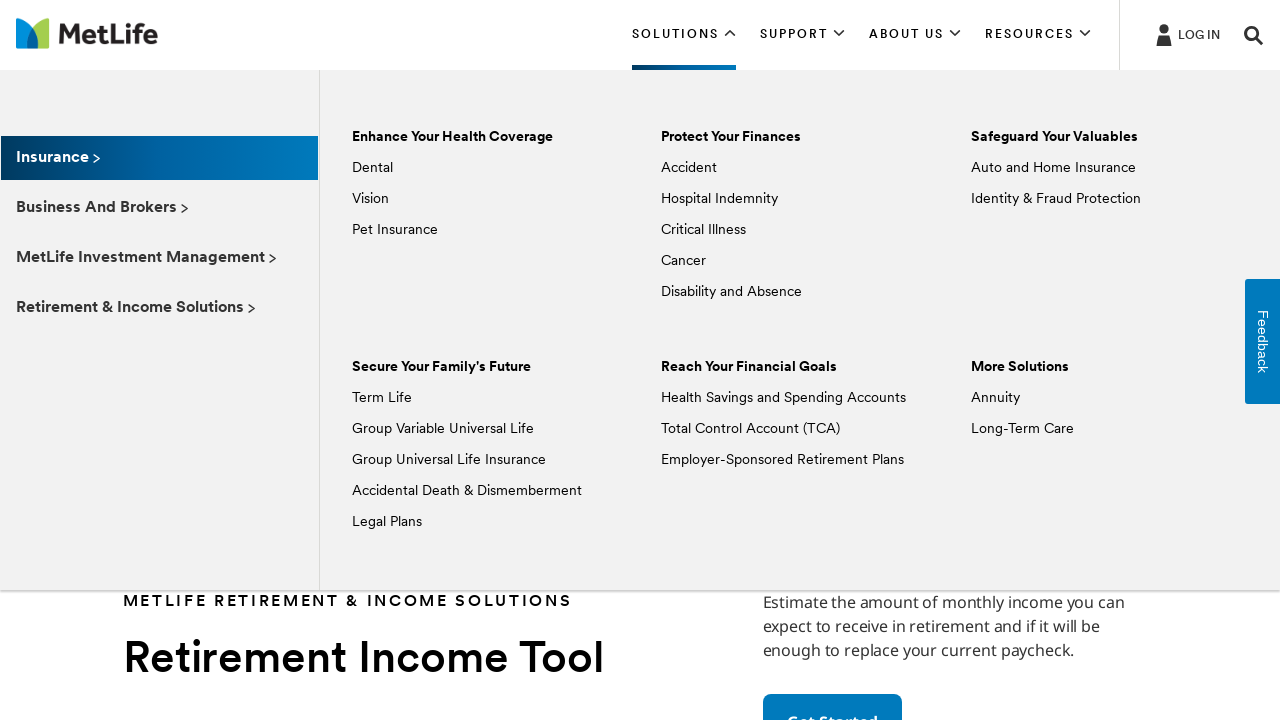

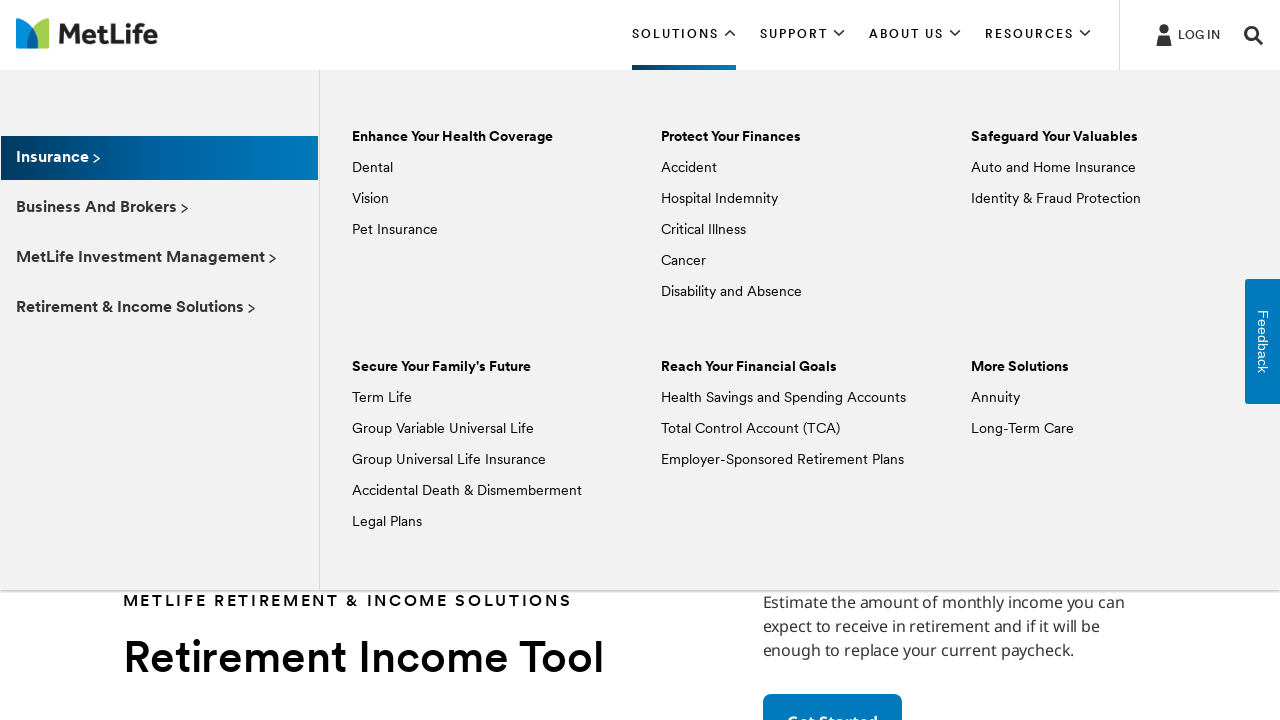